Tests an e-commerce vegetable shopping flow by searching for products, adding items to cart, and attempting to place an order while verifying the terms and conditions error message

Starting URL: https://rahulshettyacademy.com/seleniumPractise/#/

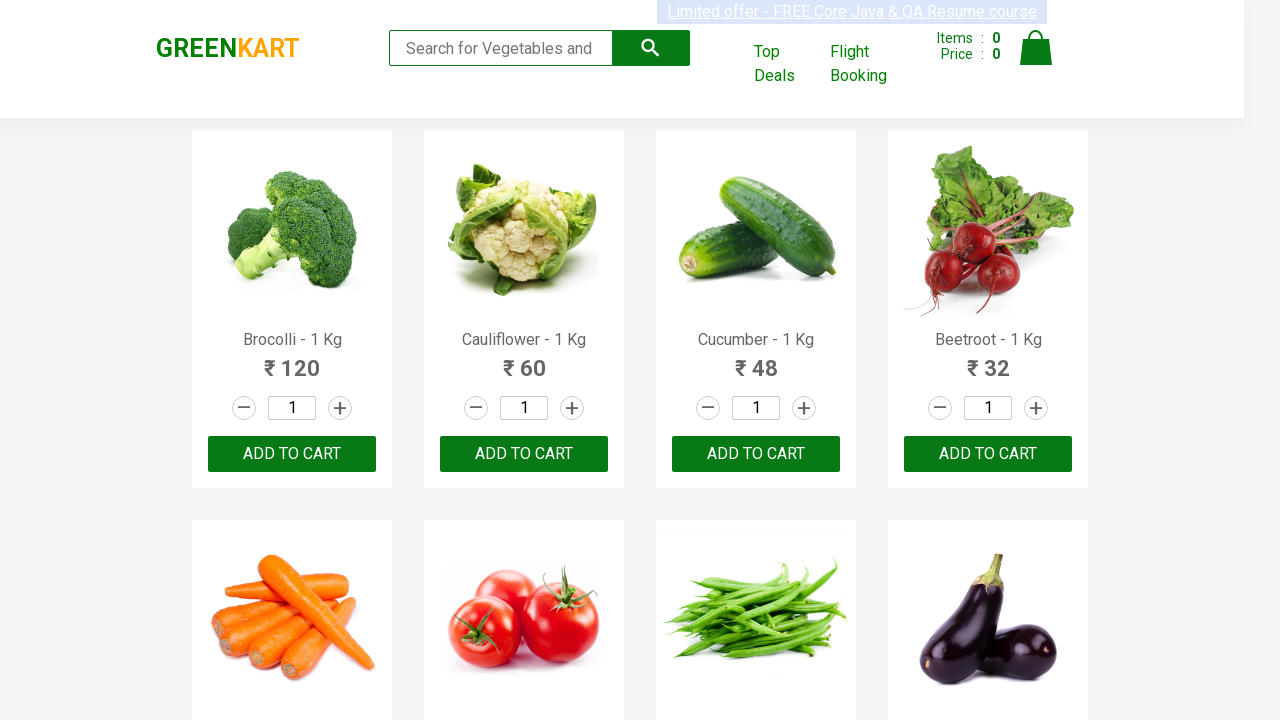

Filled search box with 'ca' to filter vegetables on .search-keyword
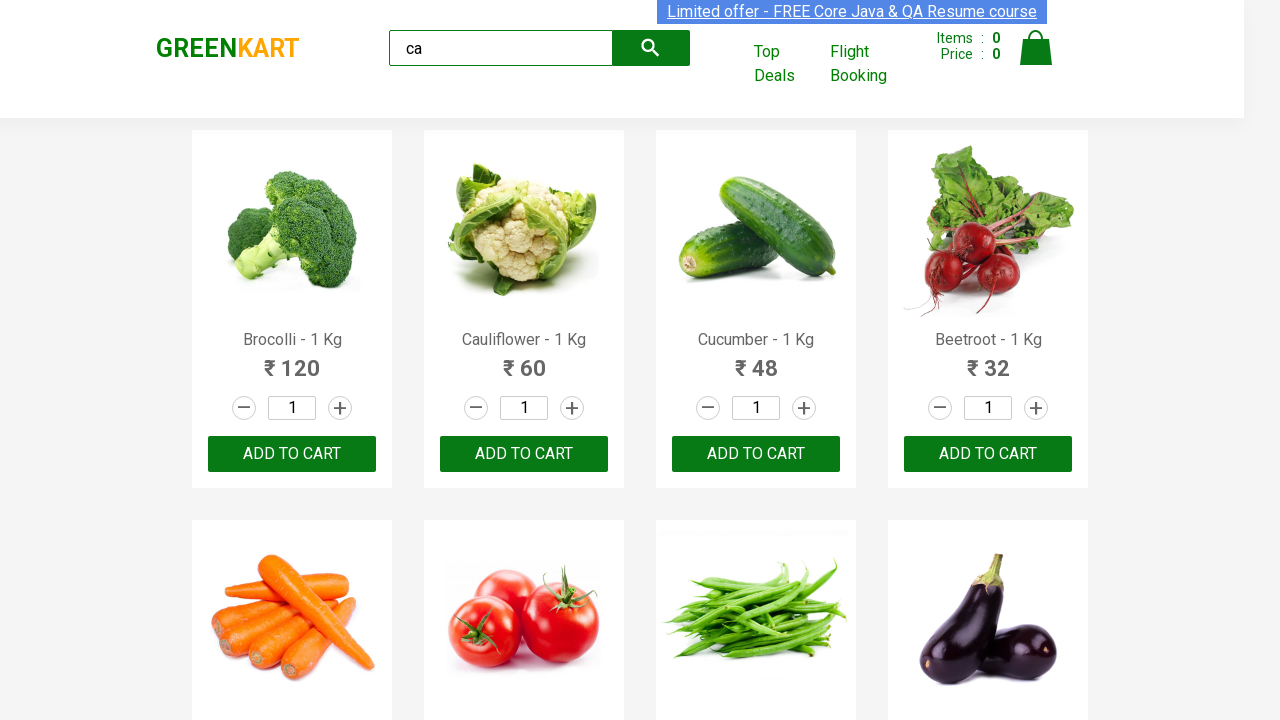

Waited 2 seconds for products to filter
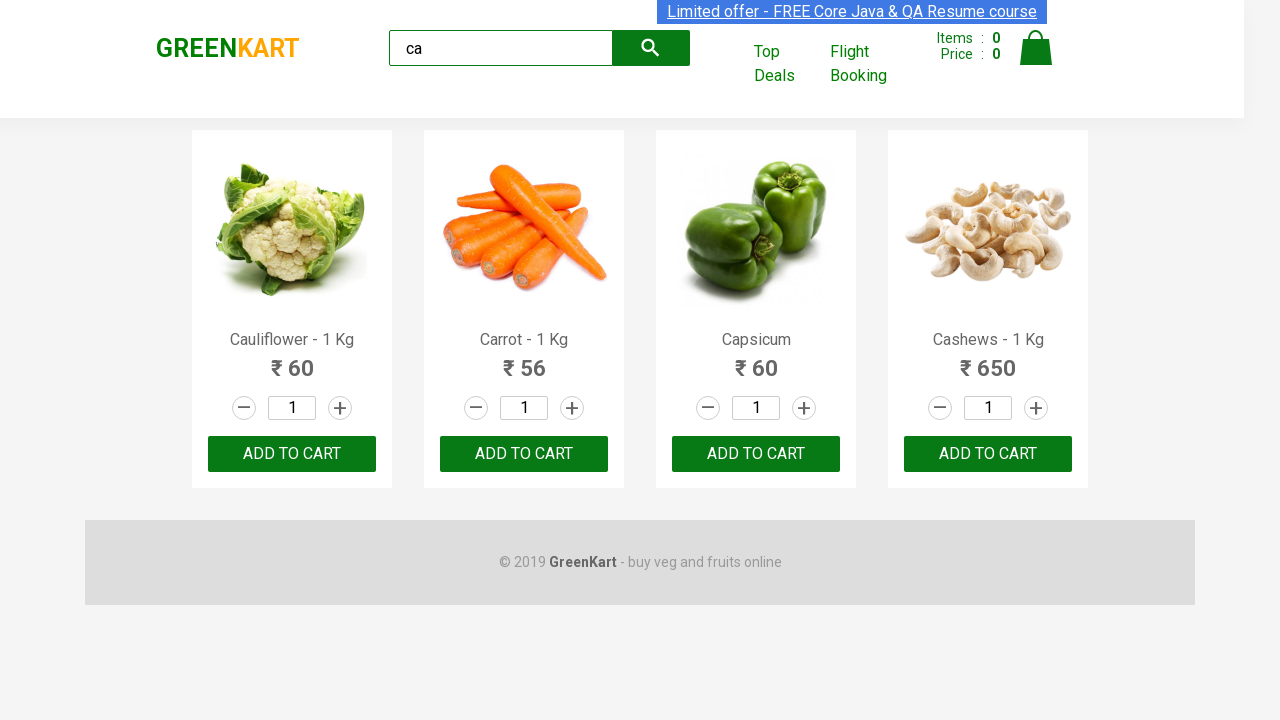

Verified filtered products are visible
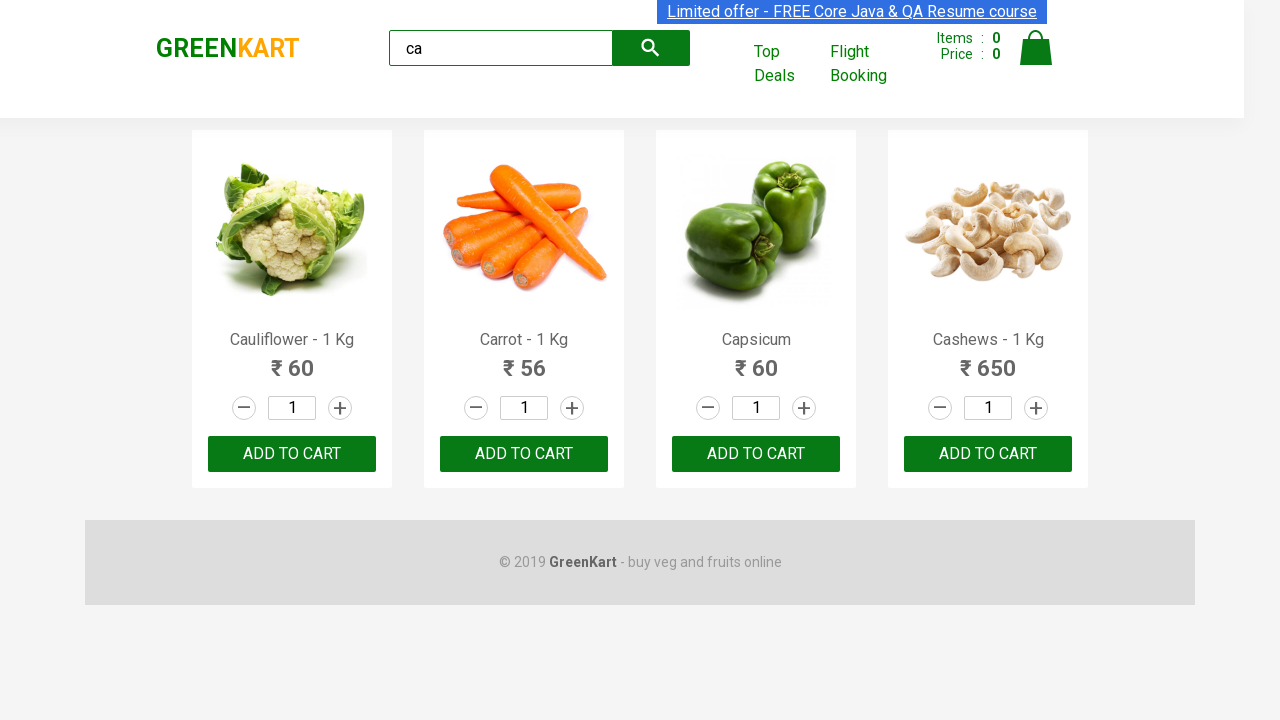

Clicked add to cart button on the third product at (756, 454) on .products .product >> nth=2 >> button[type=button]
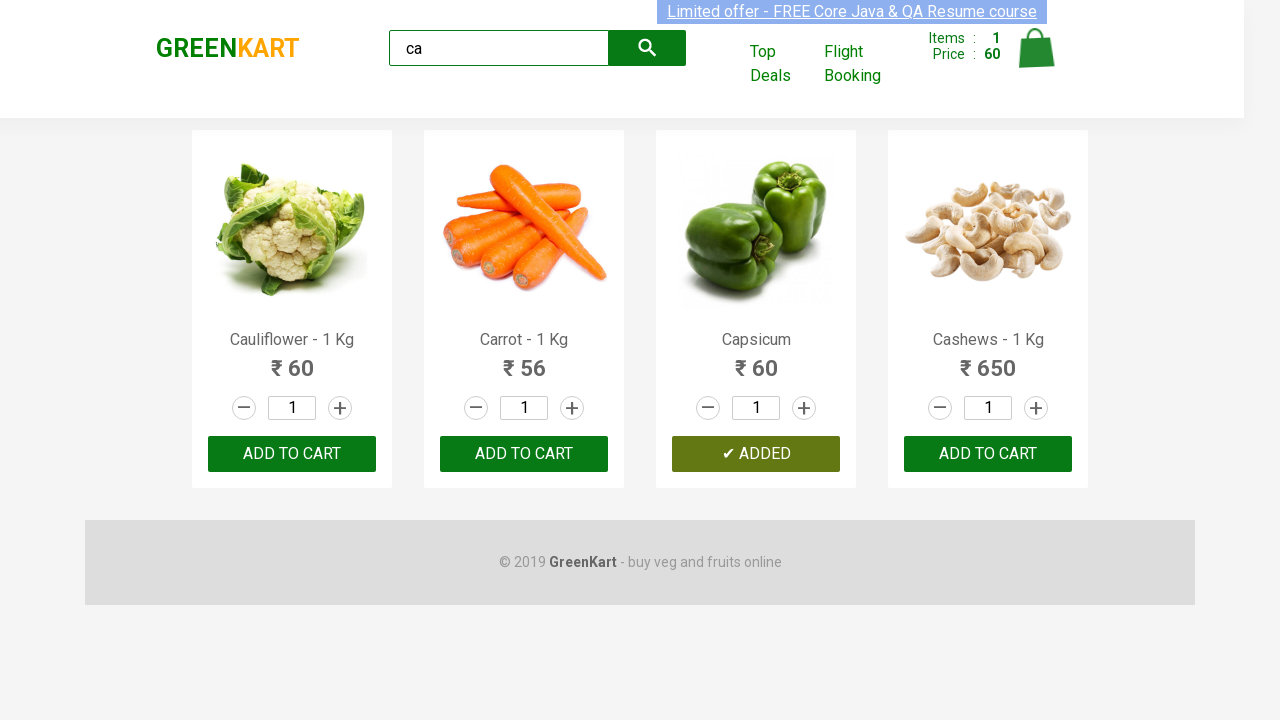

Found and clicked add to cart button for Cashews product at (988, 454) on .products .product >> nth=3 >> button[type=button]
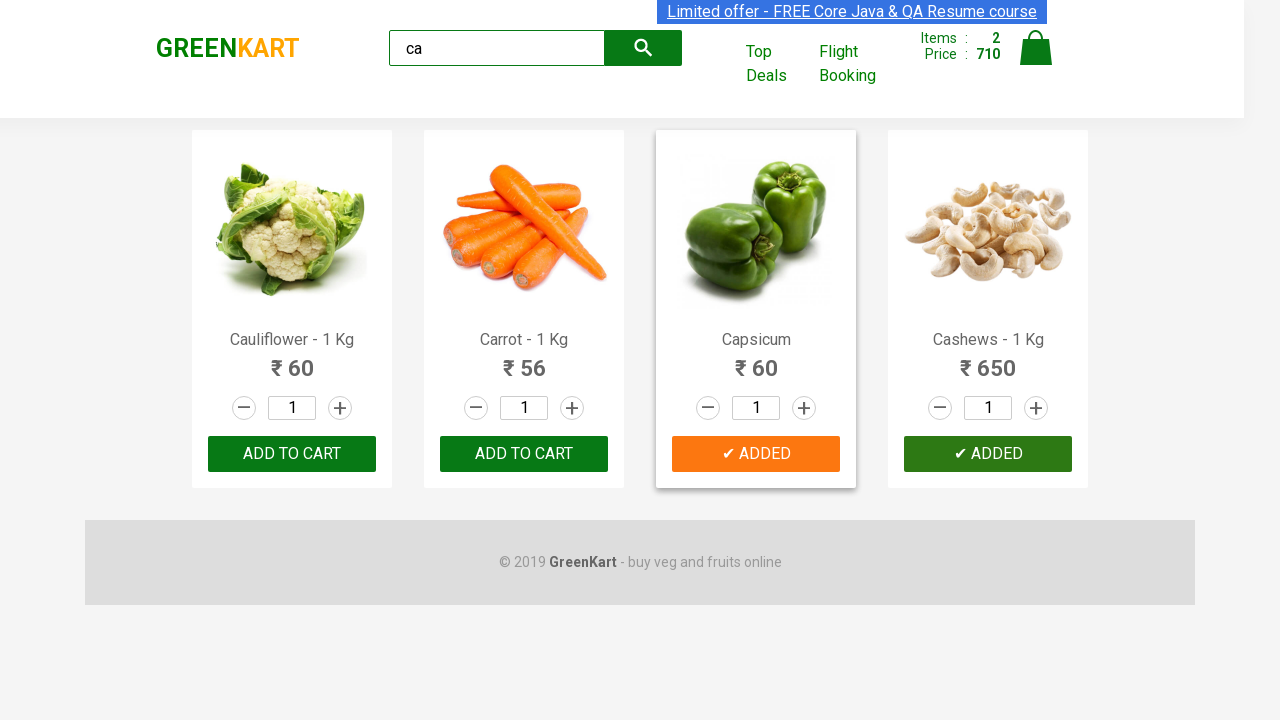

Clicked on the cart icon to view cart at (1036, 48) on img[alt=Cart]
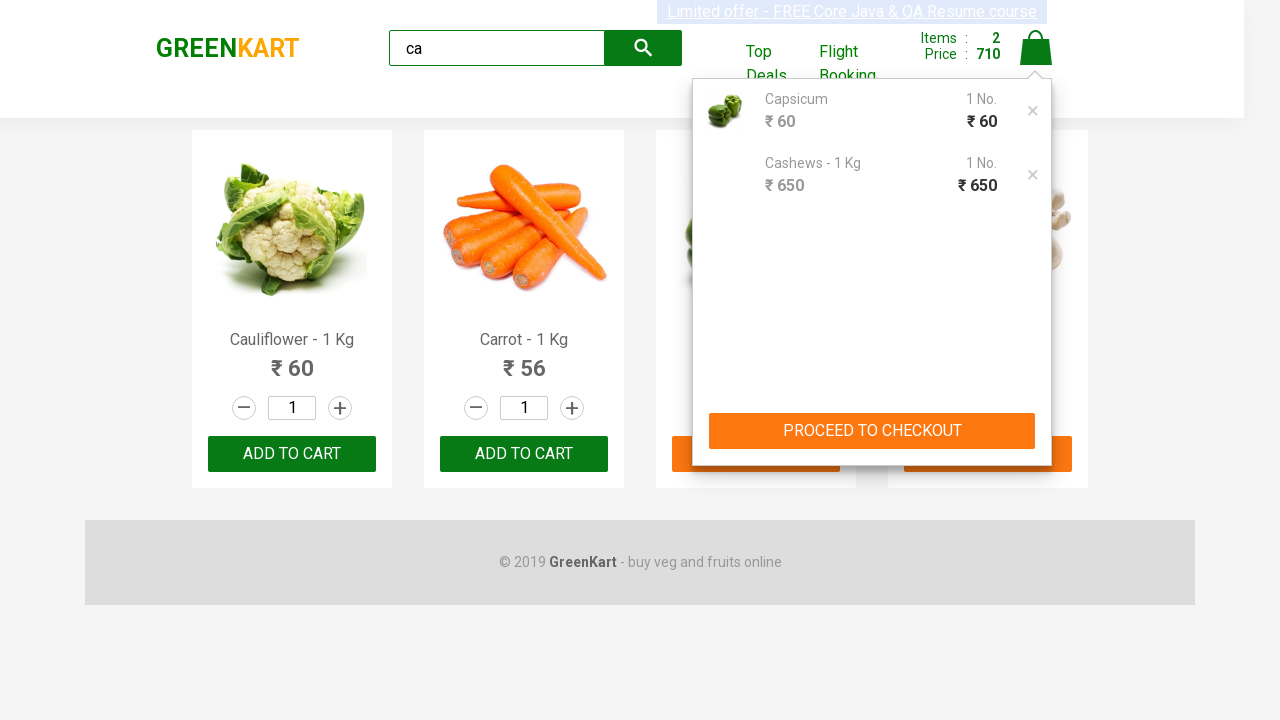

Clicked 'PROCEED TO CHECKOUT' button at (872, 431) on text=PROCEED TO CHECKOUT
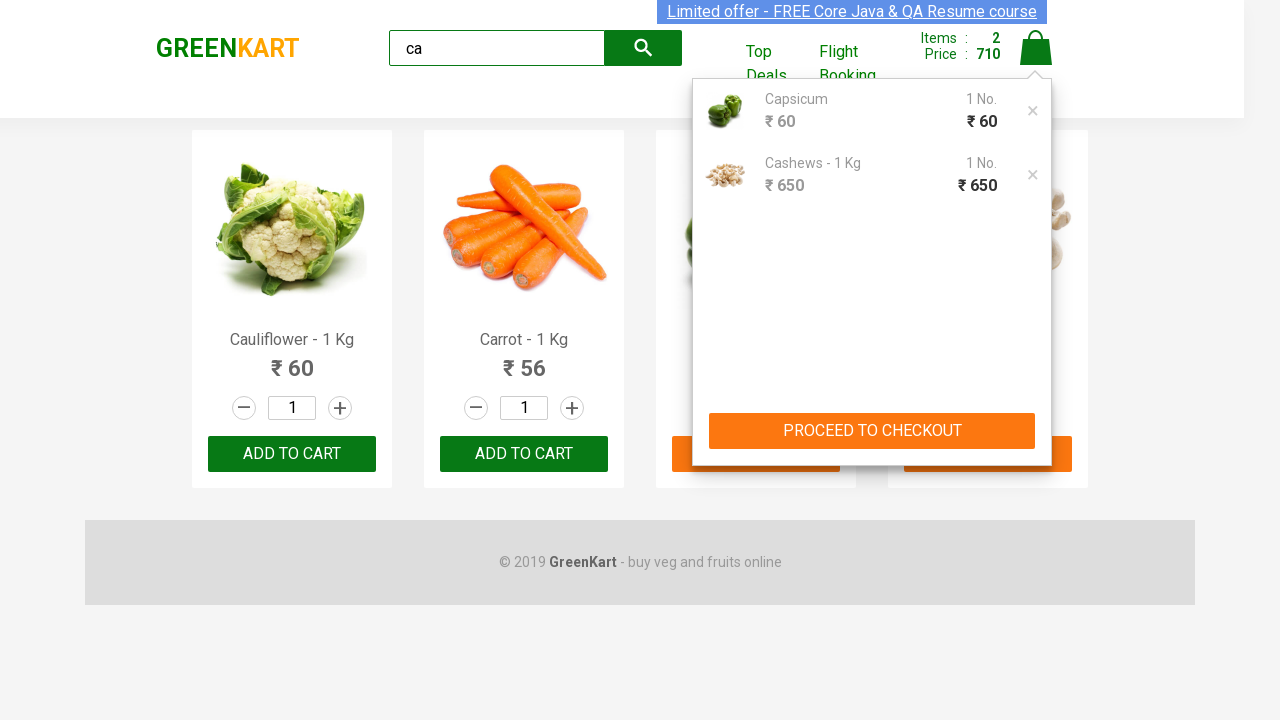

Clicked 'Place Order' button at (1036, 491) on text=Place Order
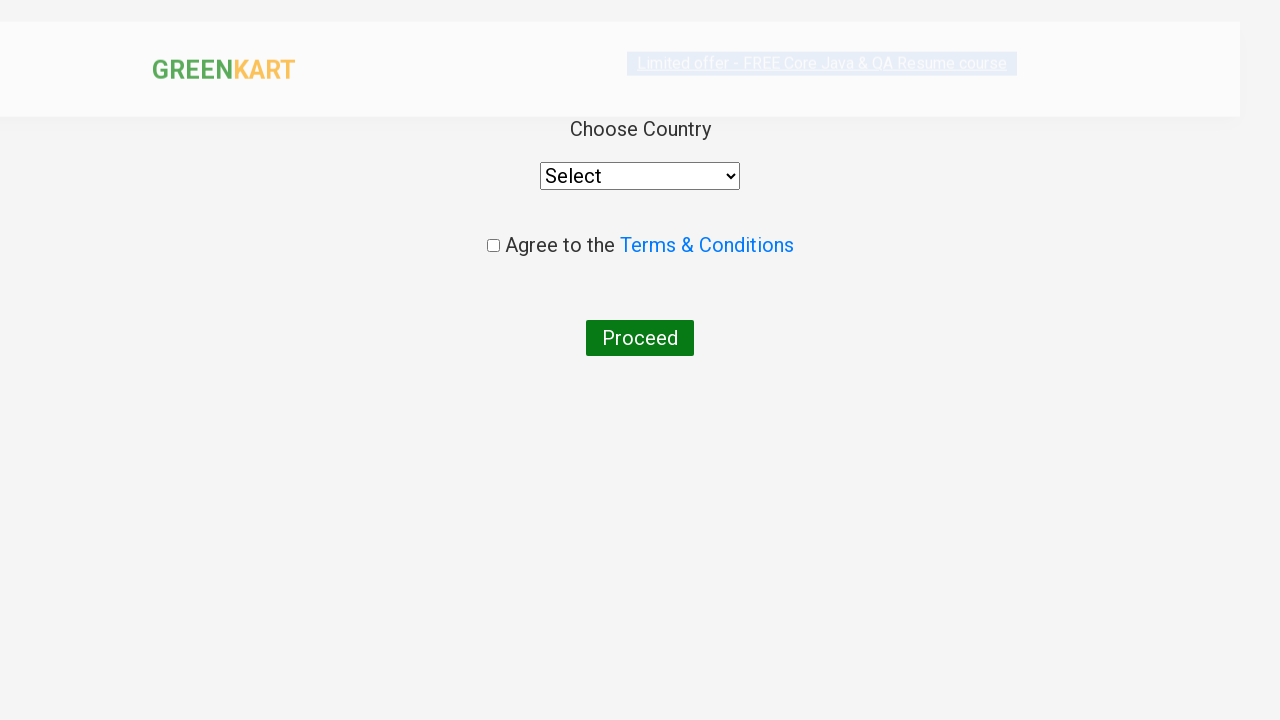

Clicked 'Proceed' button without accepting terms and conditions at (640, 338) on text=Proceed
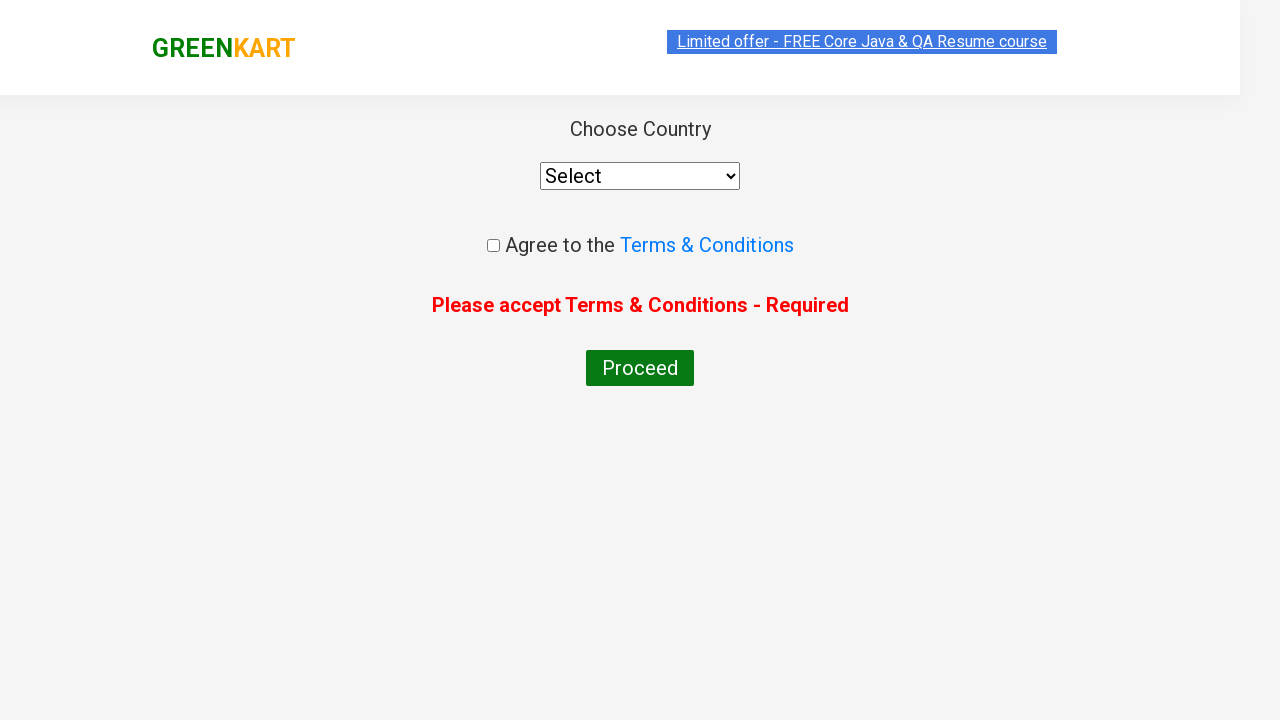

Verified error alert message appeared for unchecked terms and conditions
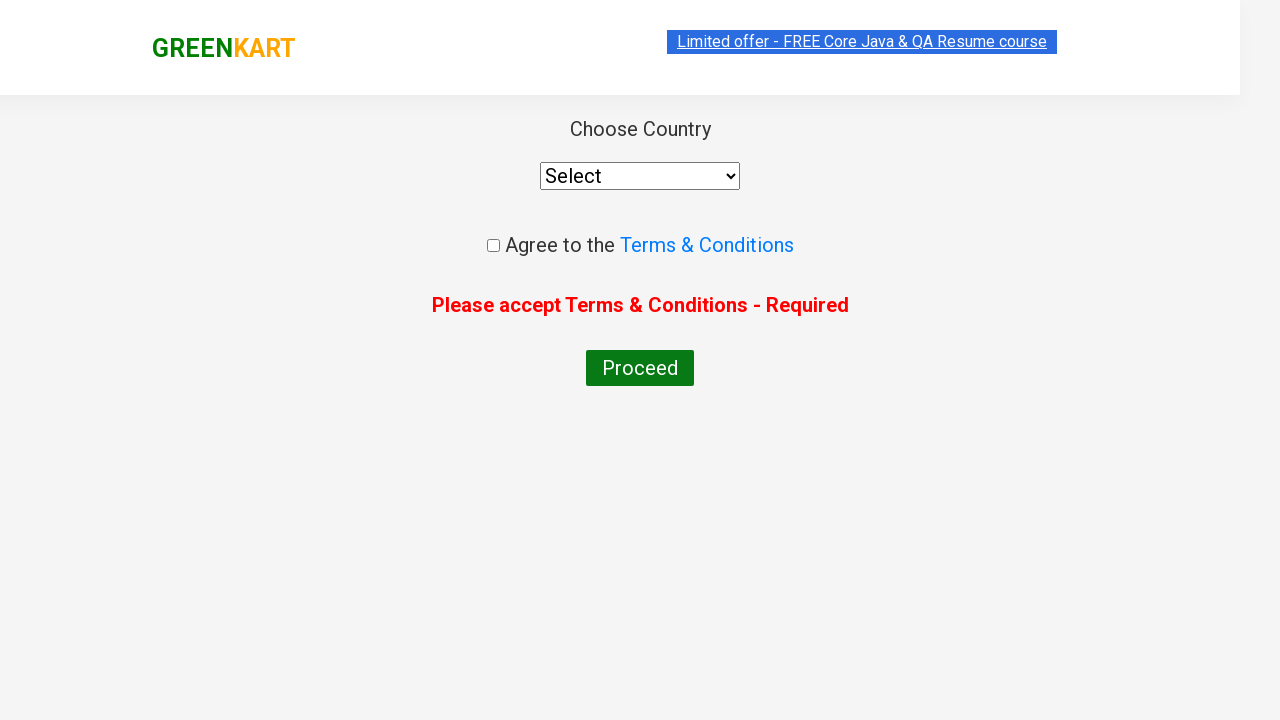

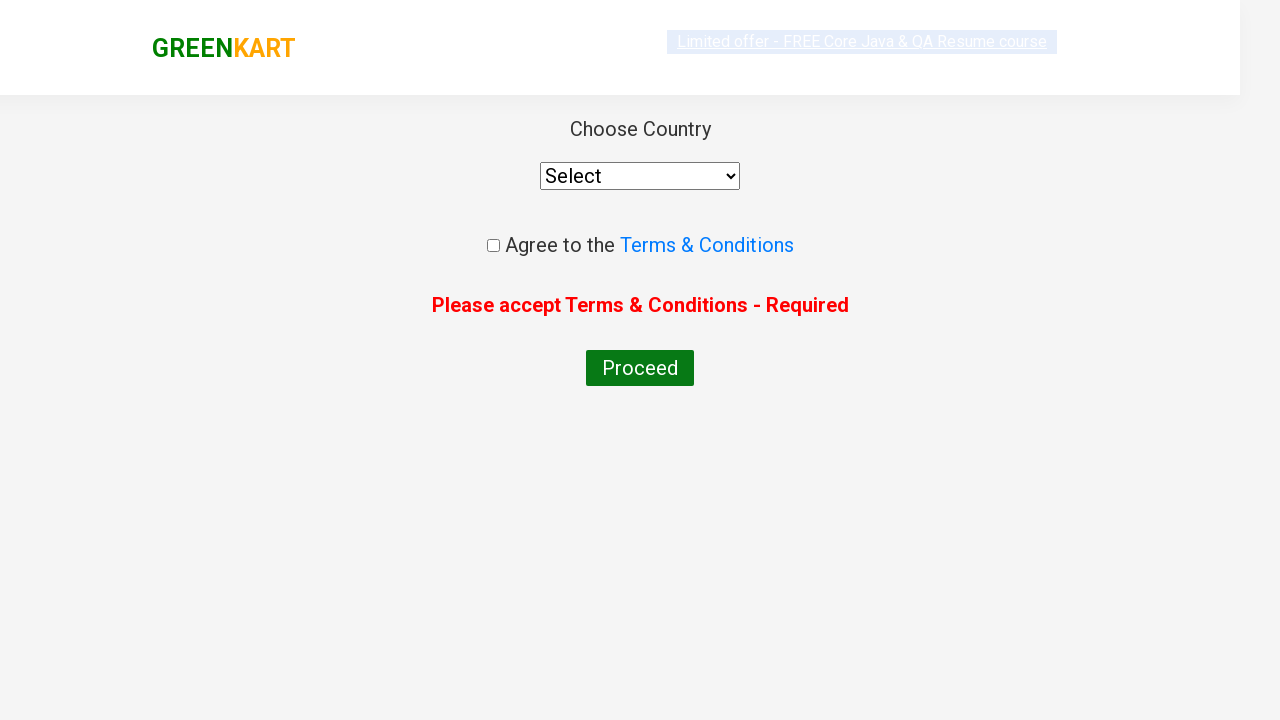